Tests handling a confirmation alert by clicking a button and dismissing the alert

Starting URL: https://demoqa.com/alerts

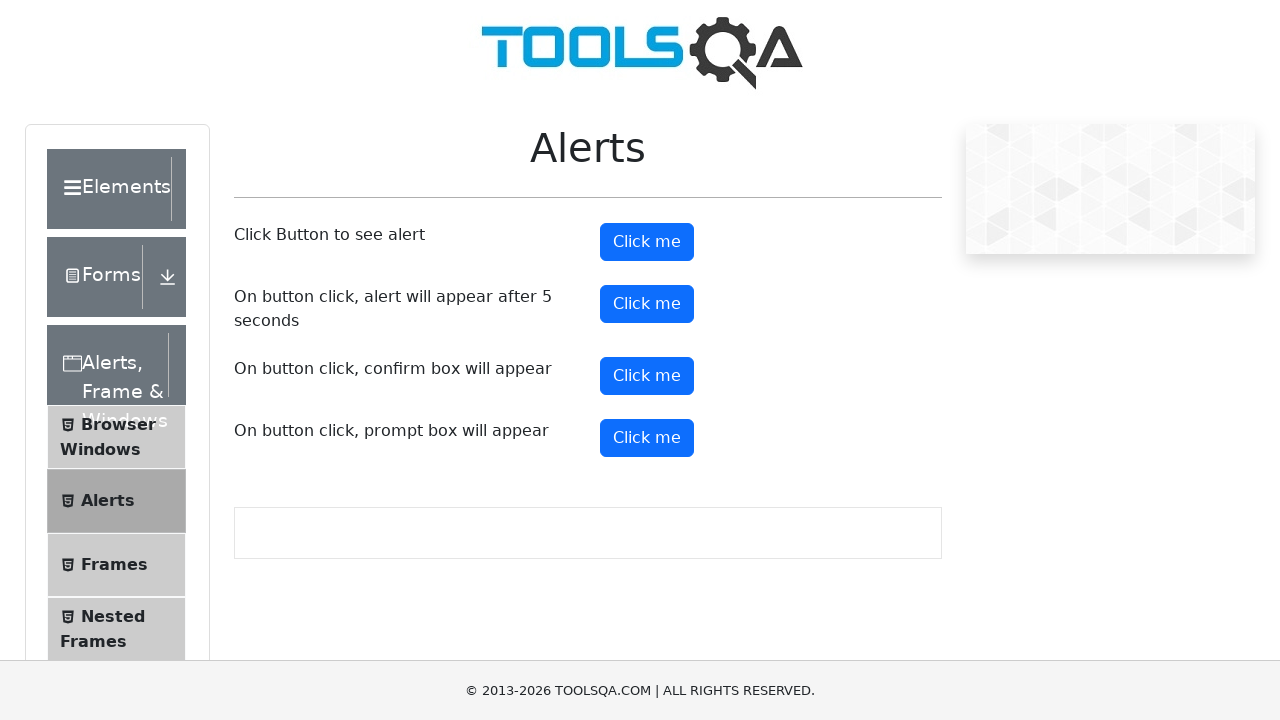

Navigated to alerts demo page
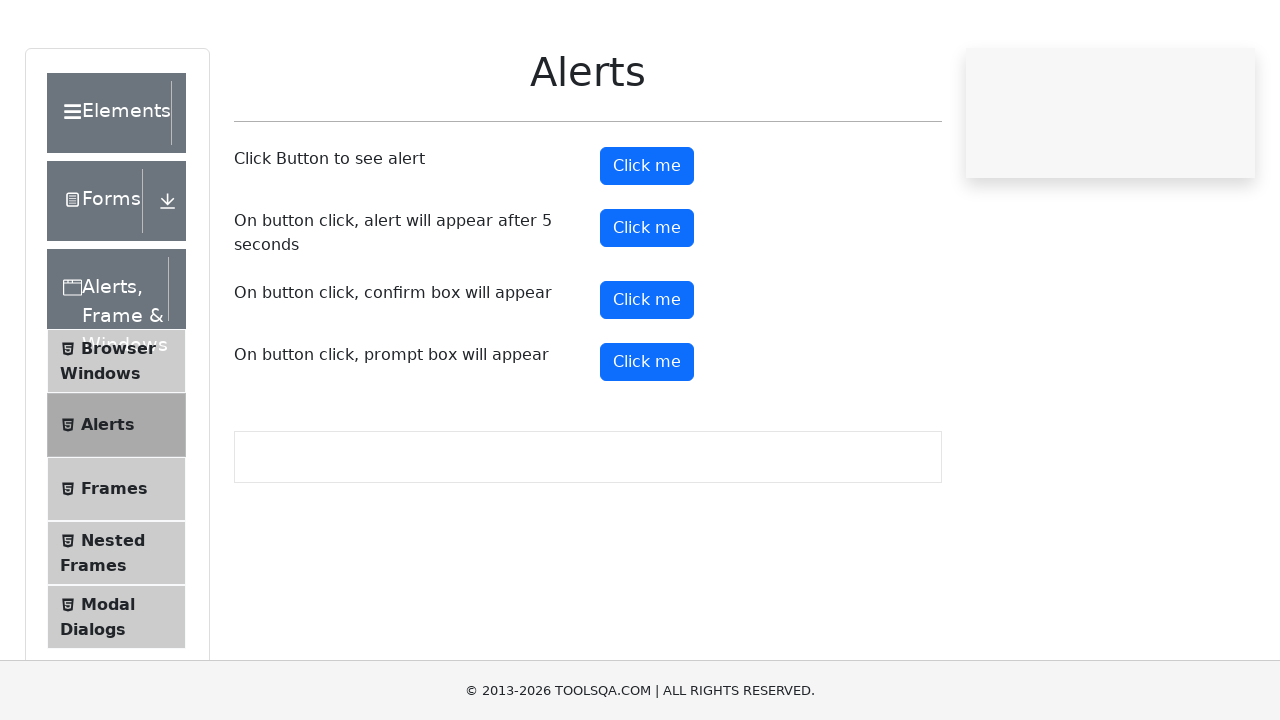

Set up dialog handler to dismiss confirmation alerts
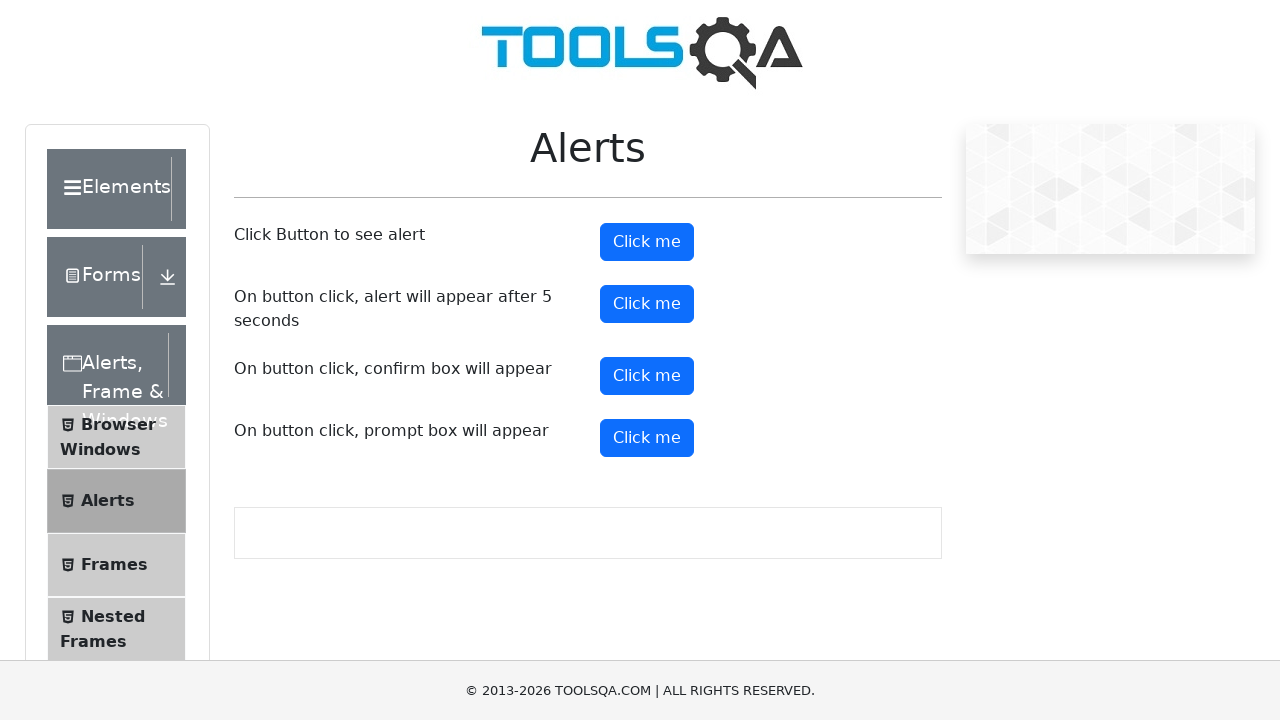

Clicked the confirm button to trigger confirmation alert at (647, 376) on #confirmButton
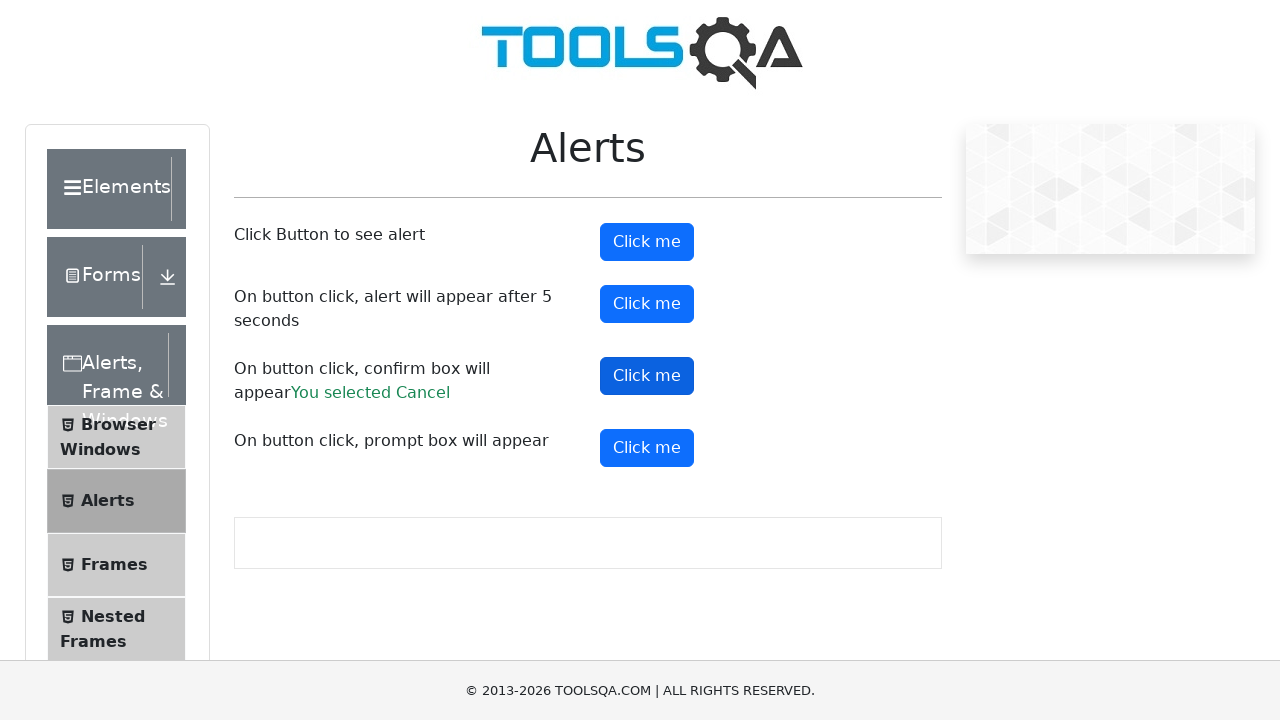

Confirmation result message appeared
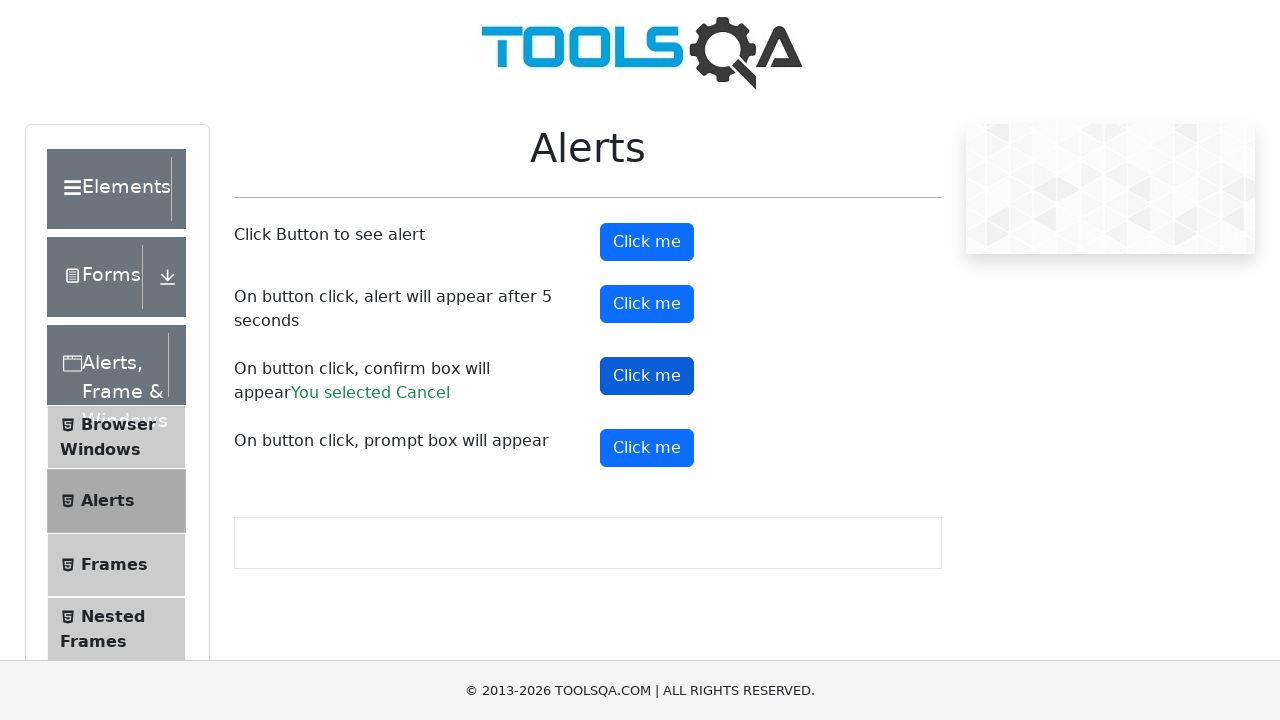

Retrieved result text: 'You selected Cancel'
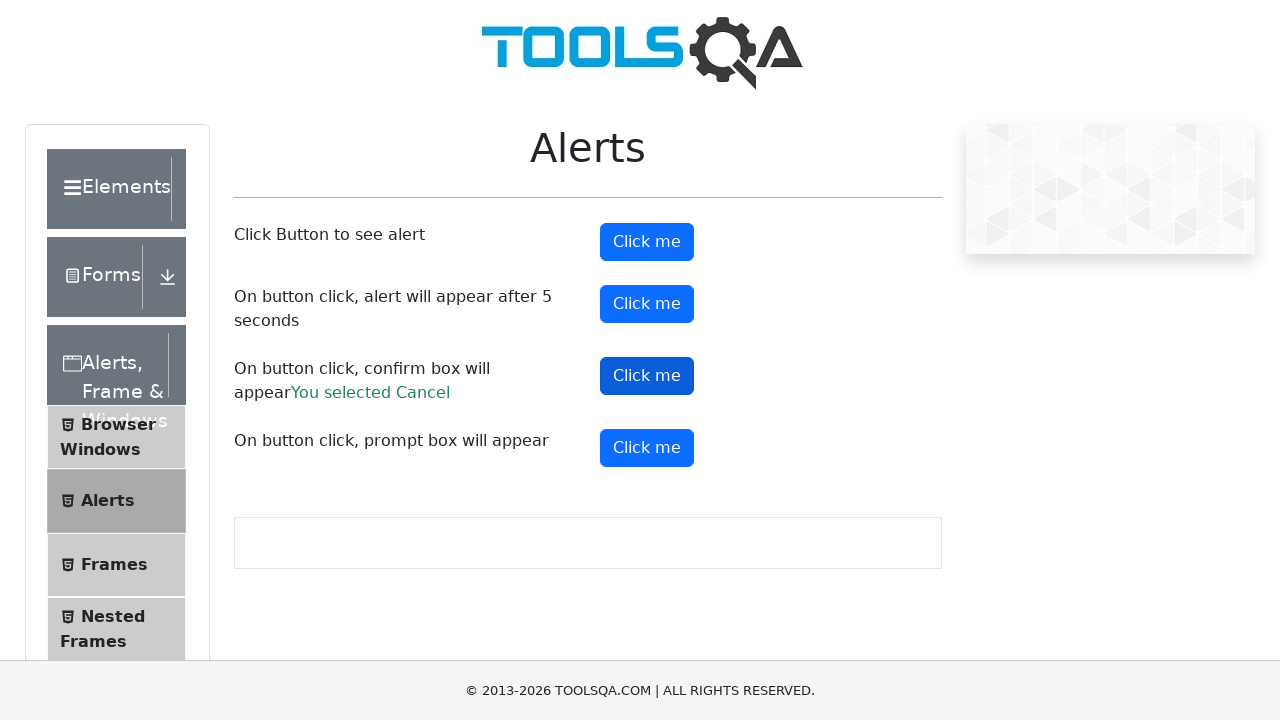

Verified result text matches expected 'You selected Cancel'
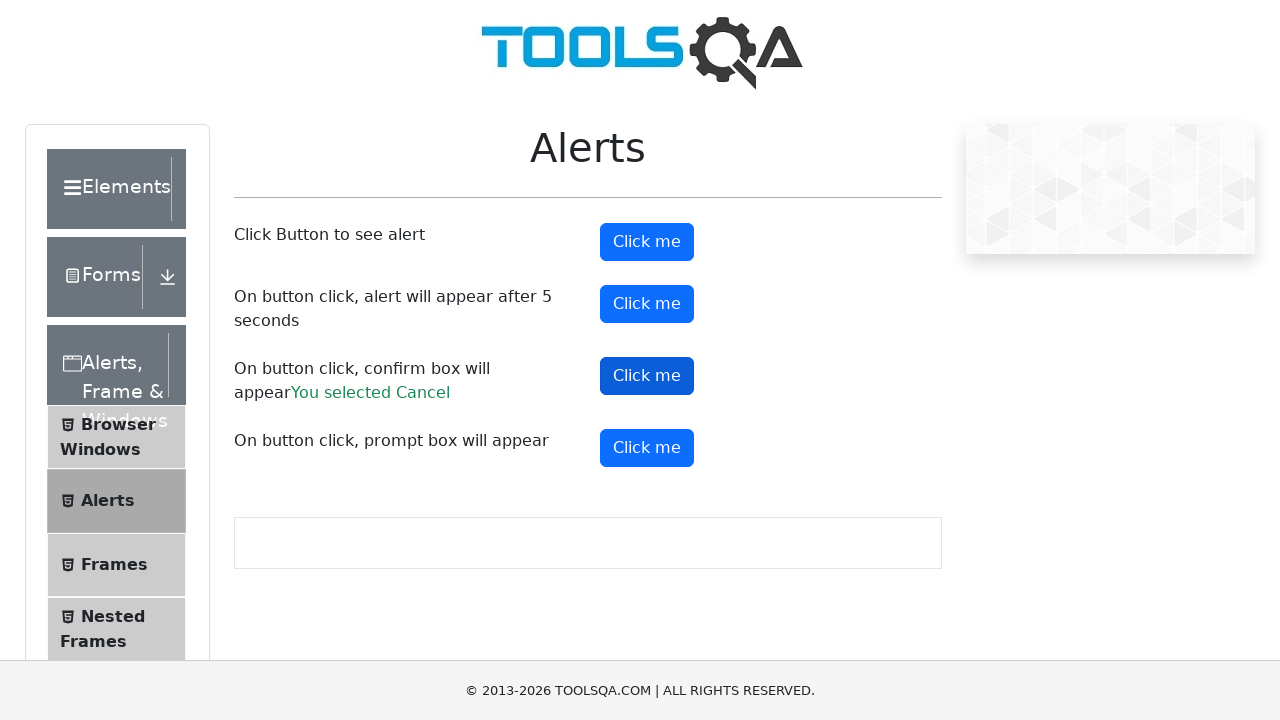

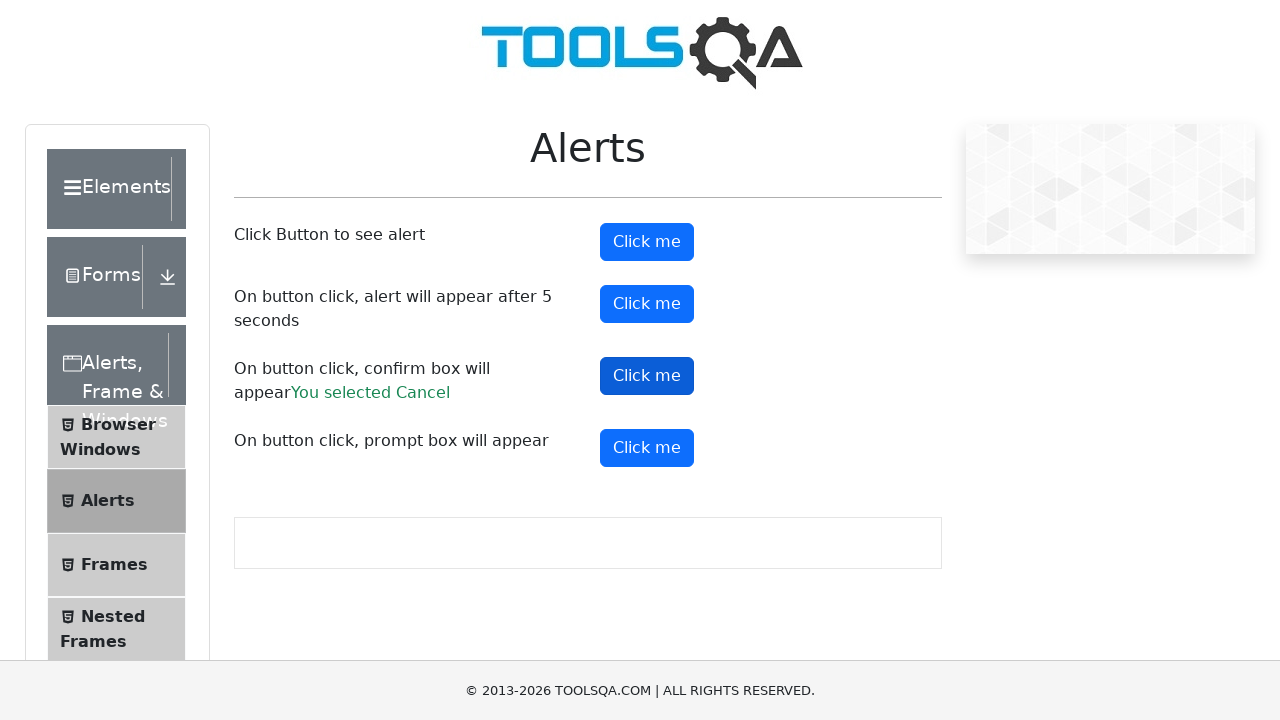